Tests keyboard key press functionality by sending SPACE key to an element and TAB key using action chains, then verifying the displayed result text shows the correct key was pressed.

Starting URL: http://the-internet.herokuapp.com/key_presses

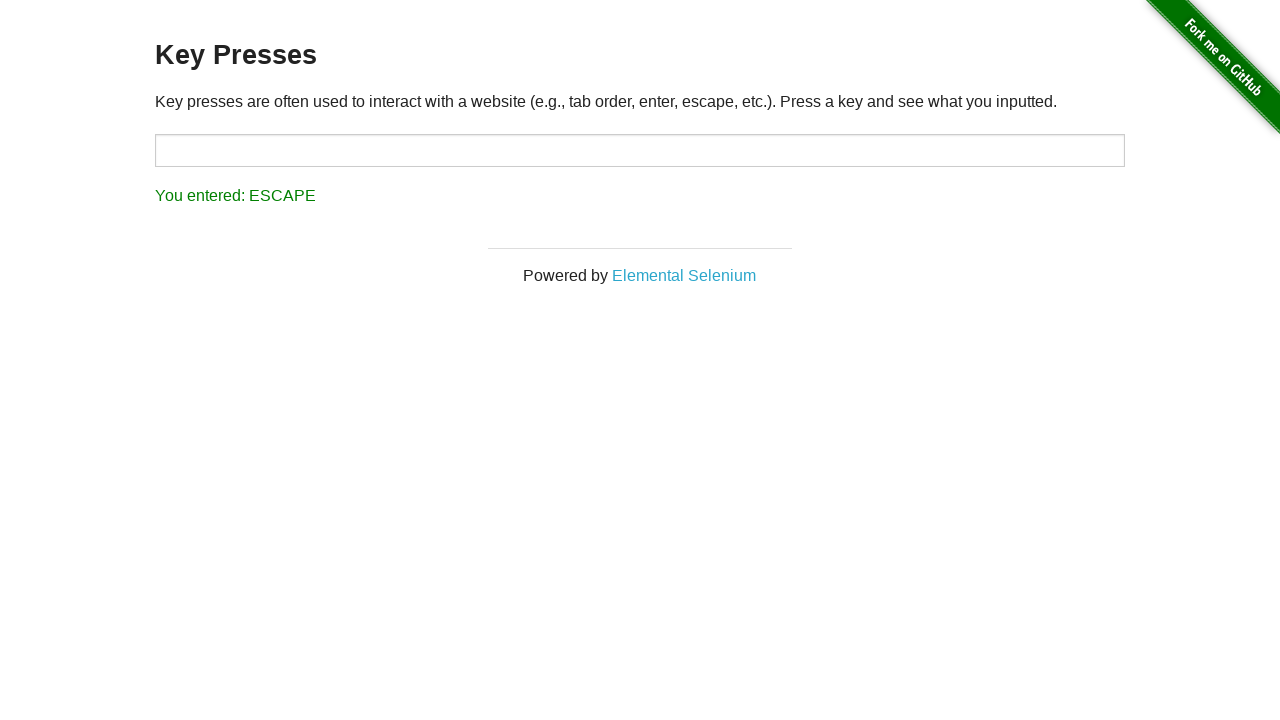

Pressed SPACE key on the example element on .example
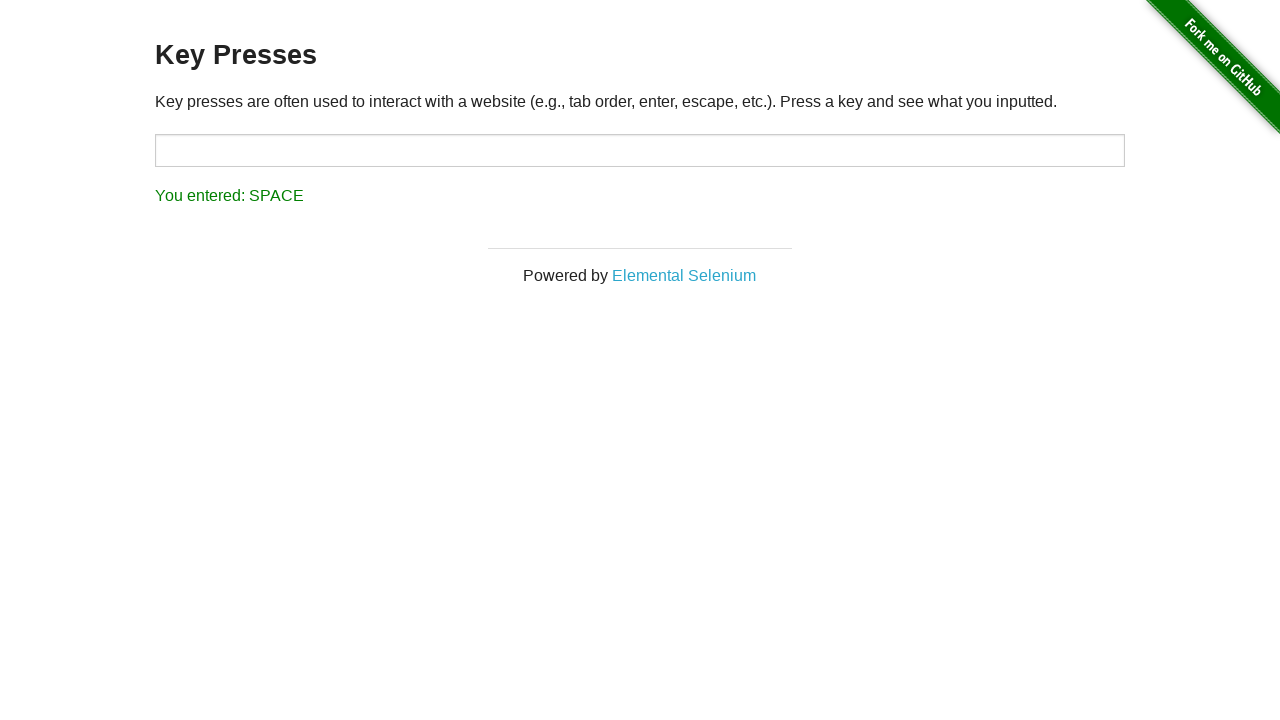

Retrieved result text after SPACE key press
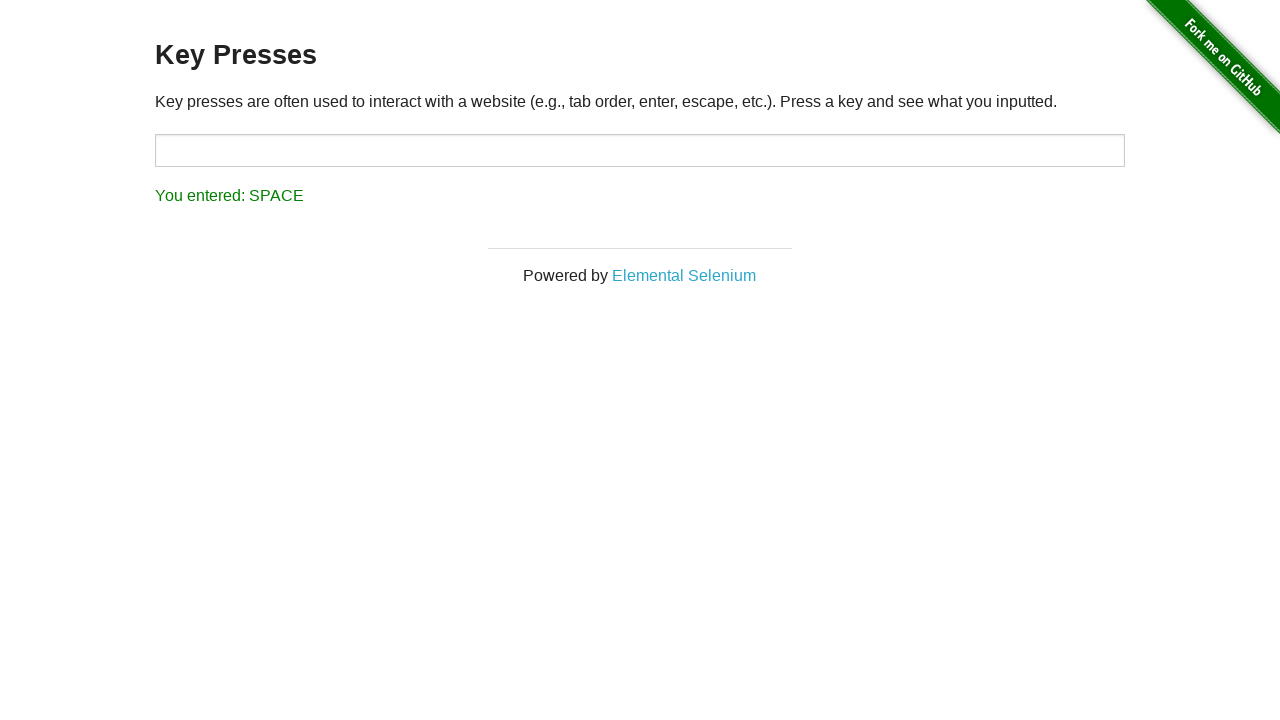

Verified result text correctly shows 'You entered: SPACE'
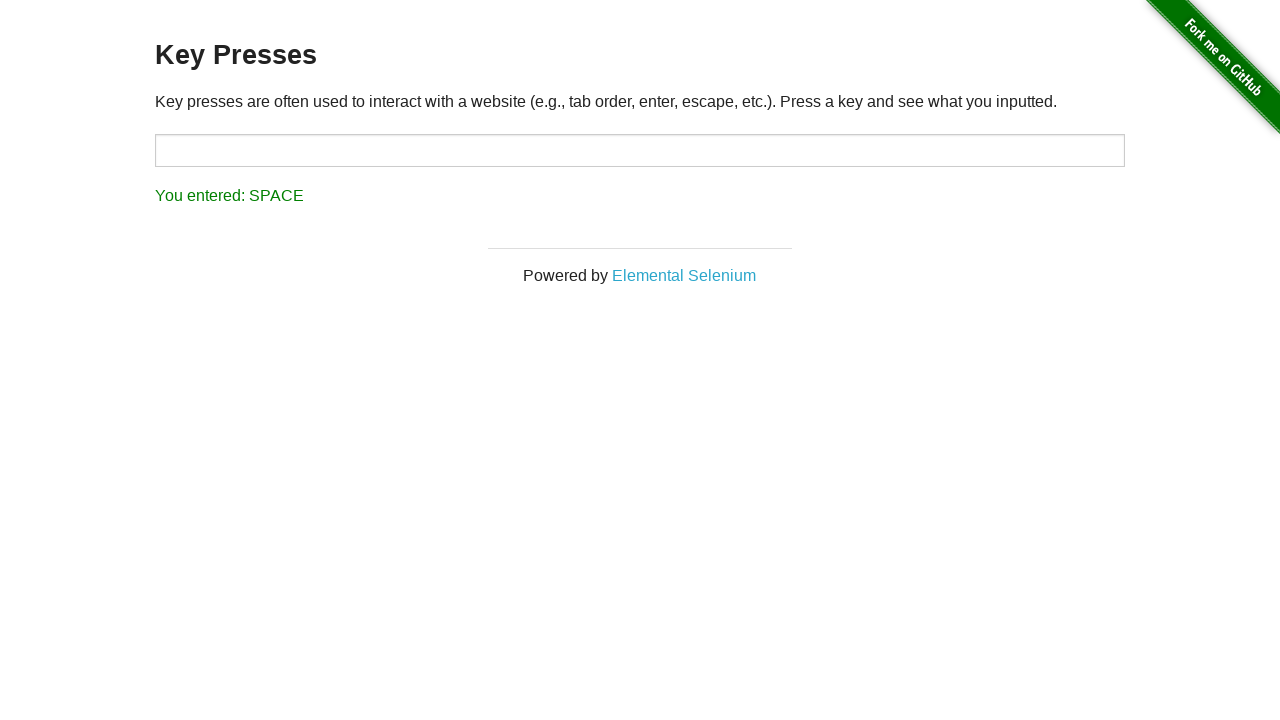

Pressed TAB key using keyboard action
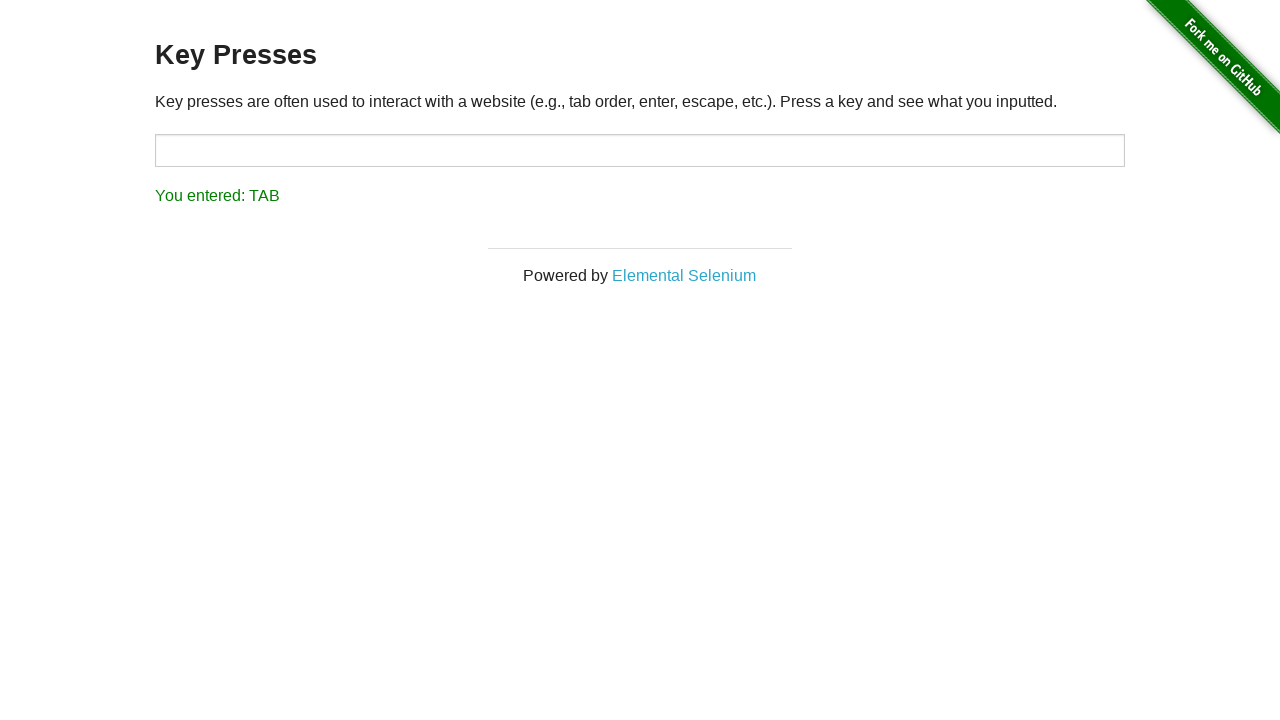

Retrieved result text after TAB key press
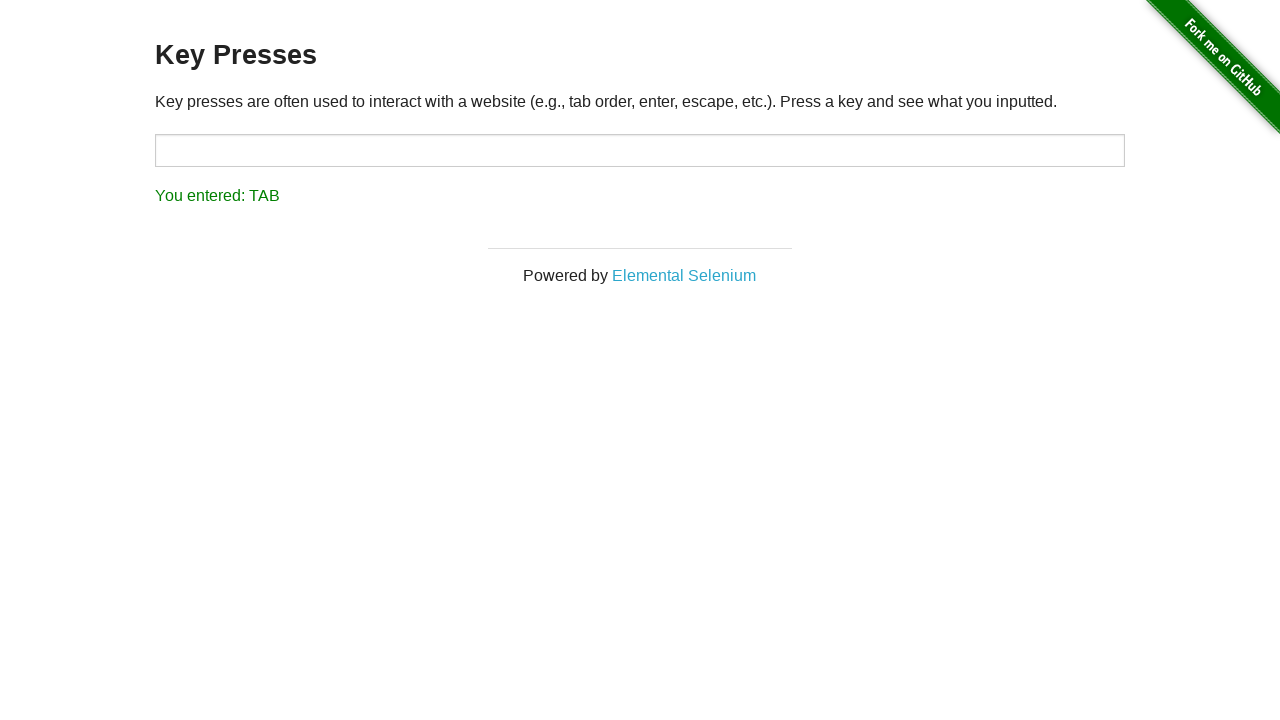

Verified result text correctly shows 'You entered: TAB'
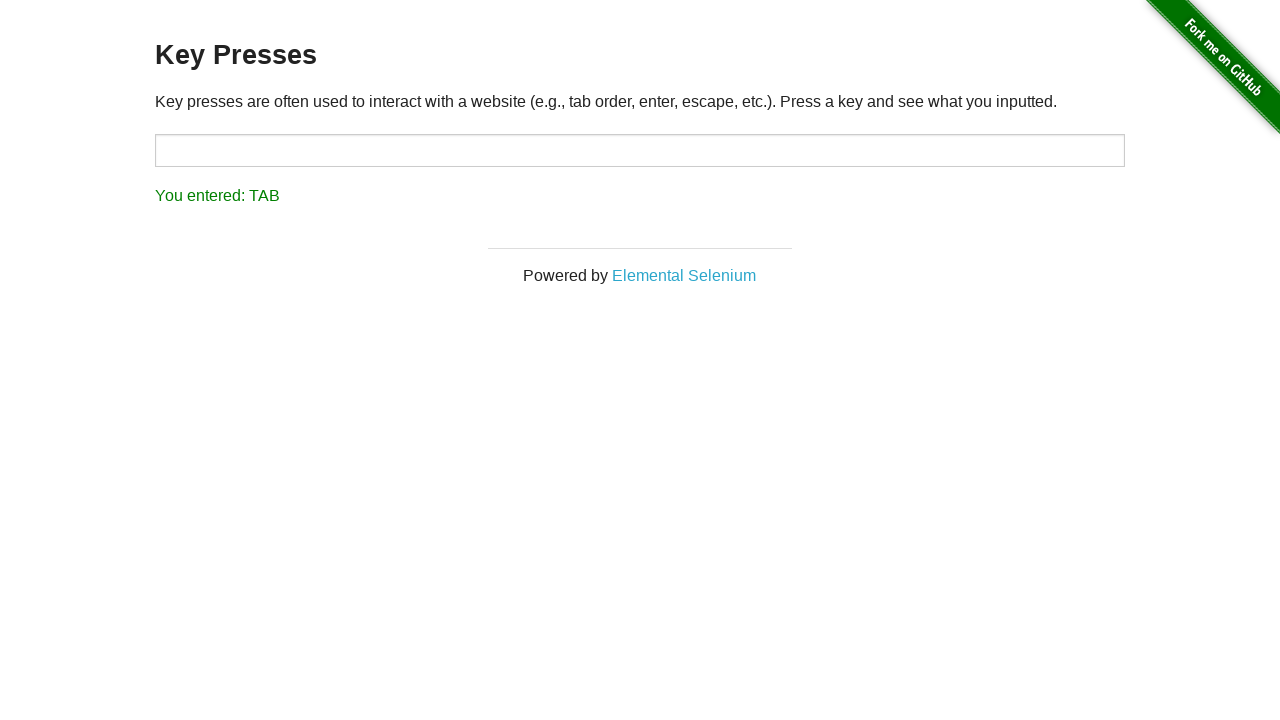

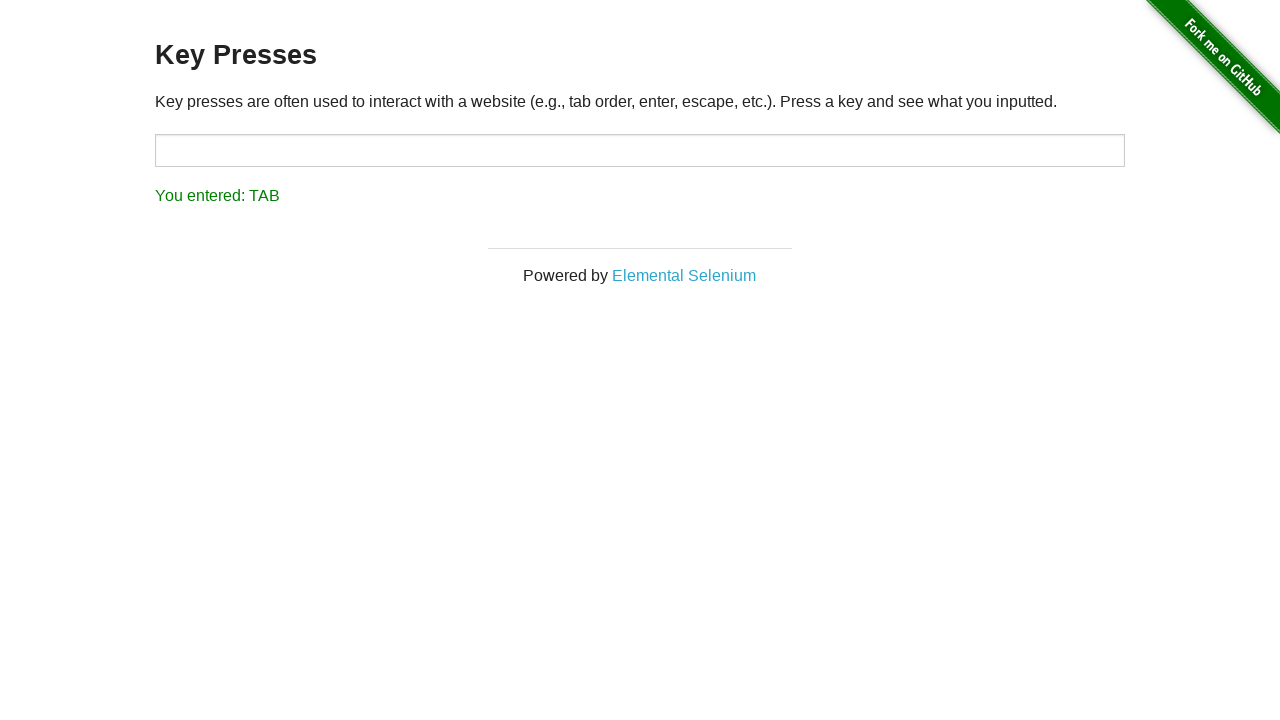